Tests window handling by clicking a link that opens a new window, switching between windows, and verifying content in the new window

Starting URL: https://the-internet.herokuapp.com/windows

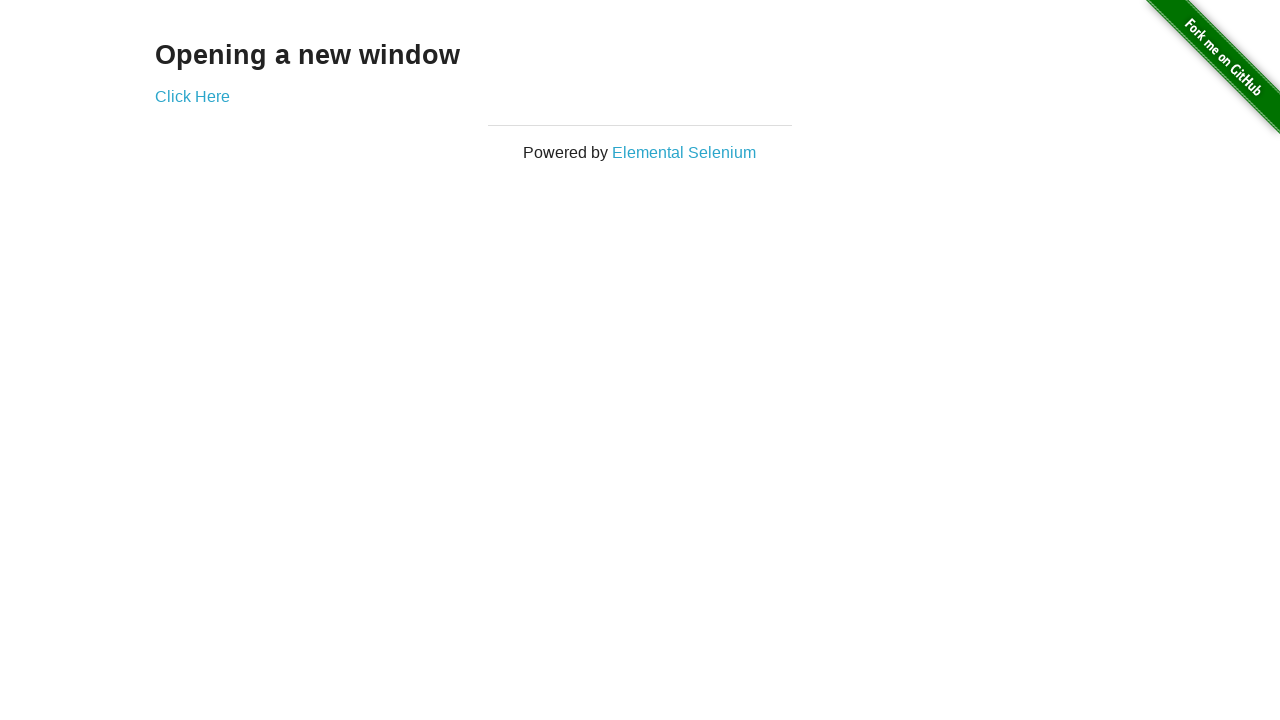

Stored reference to original page
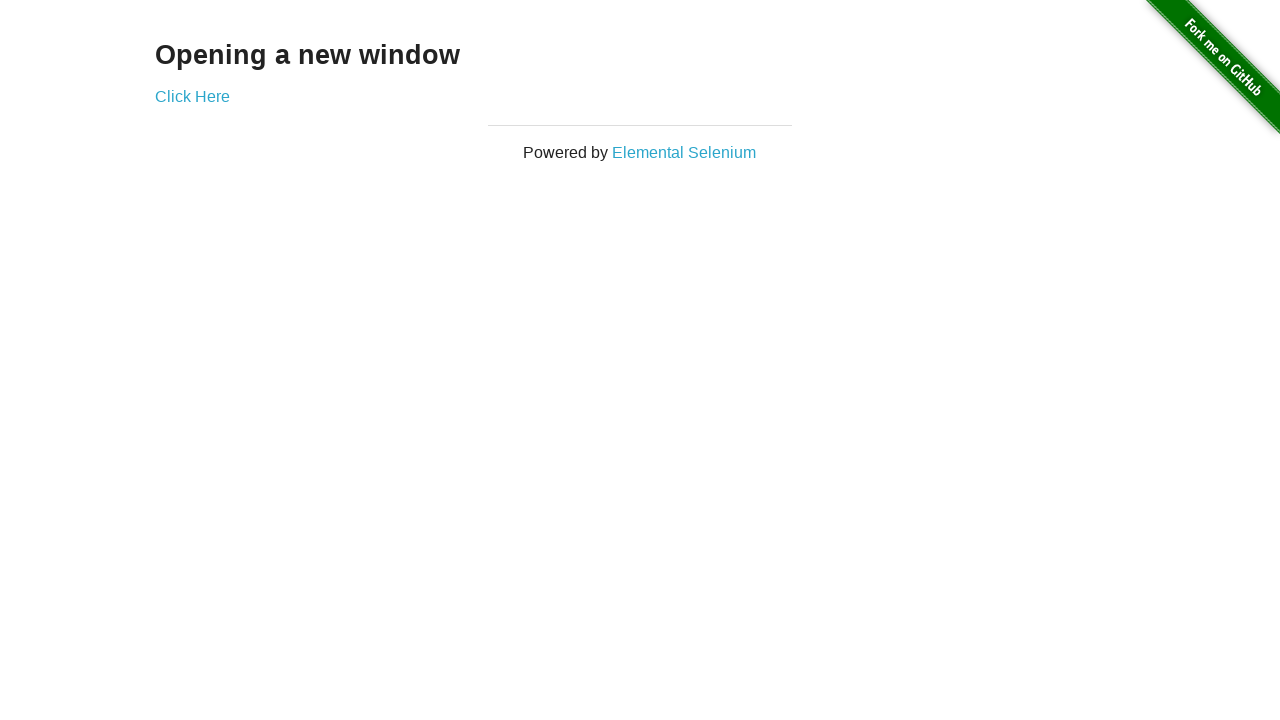

Clicked 'Click Here' link to open new window at (192, 96) on xpath=//a[text()='Click Here']
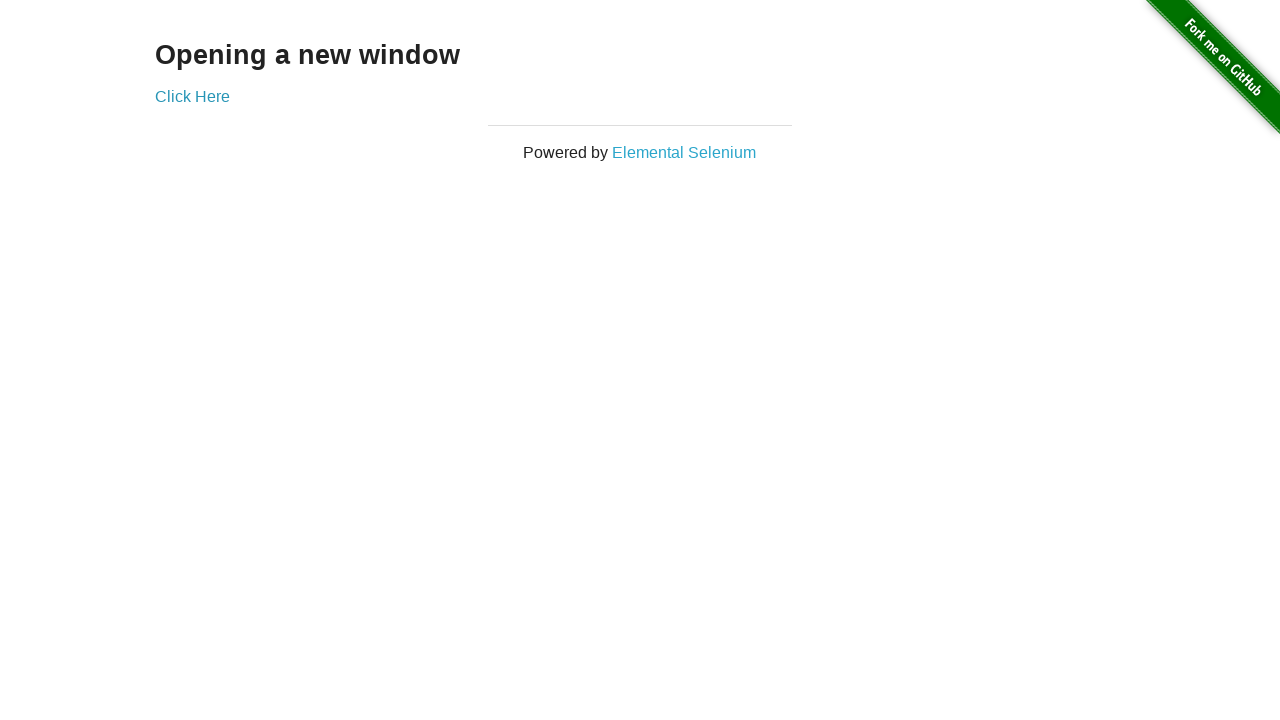

Captured new window page object
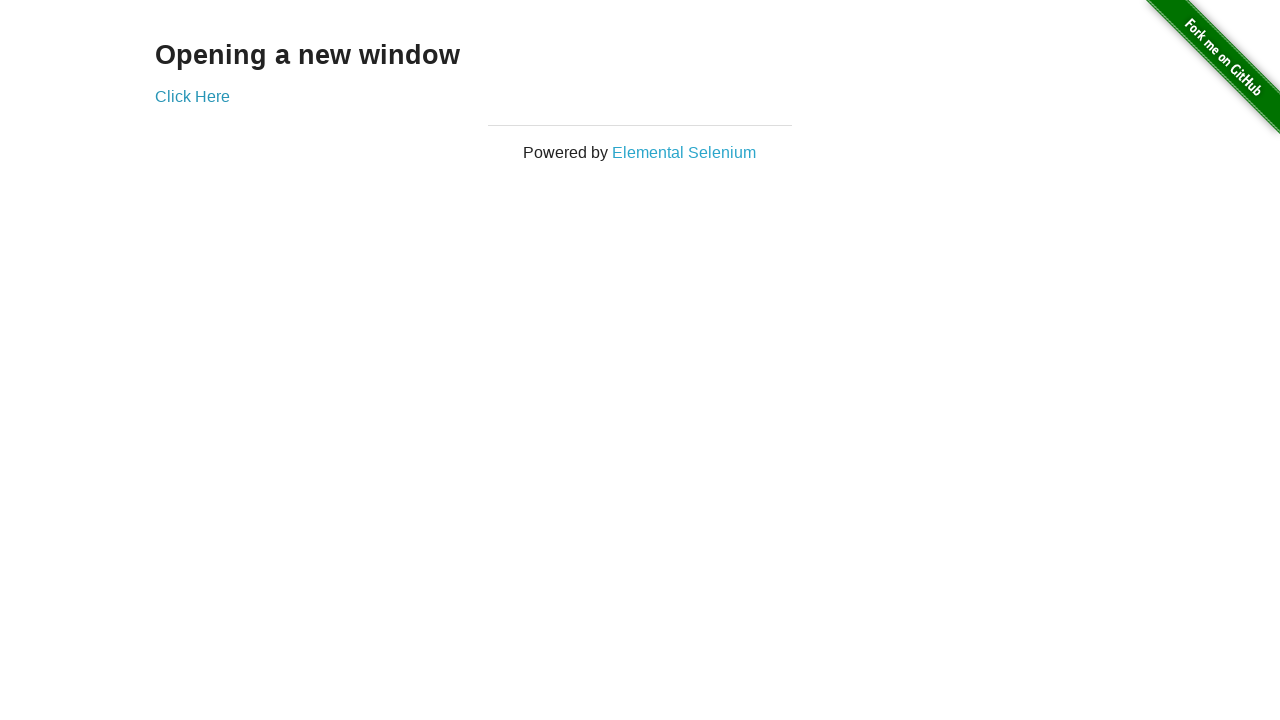

Waited for new window to fully load
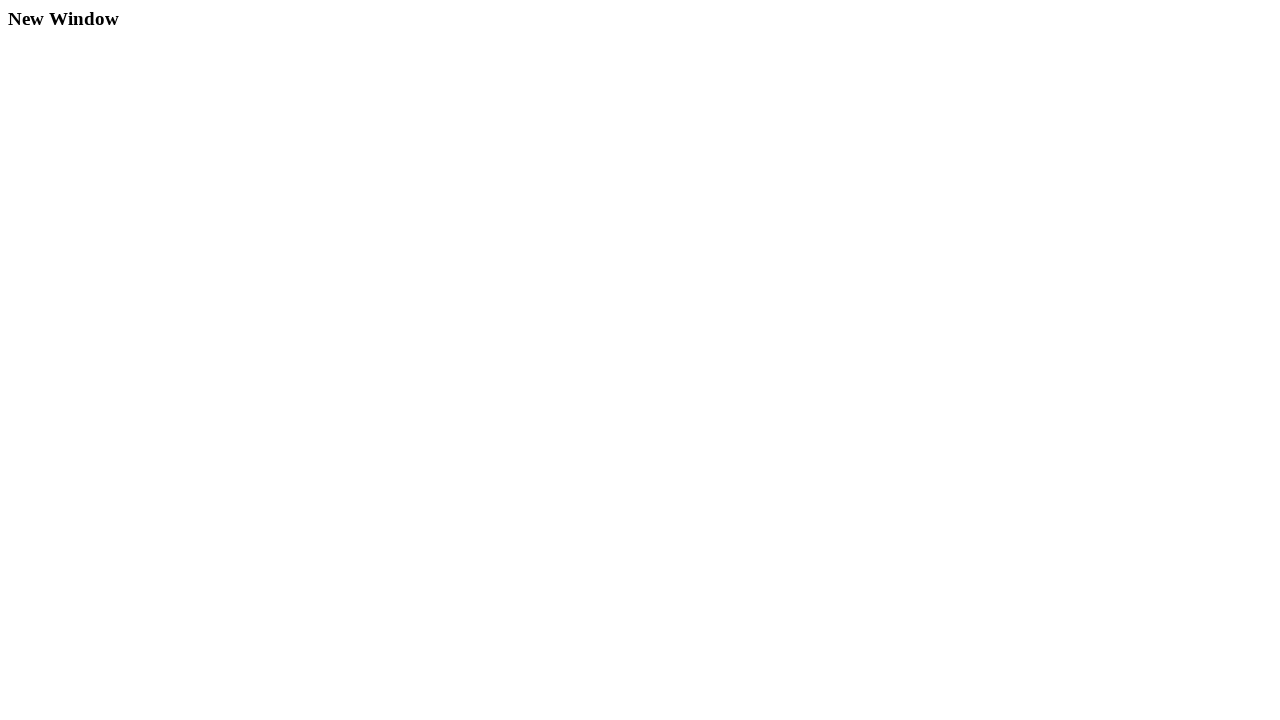

Verified 'New Window' text present in new window
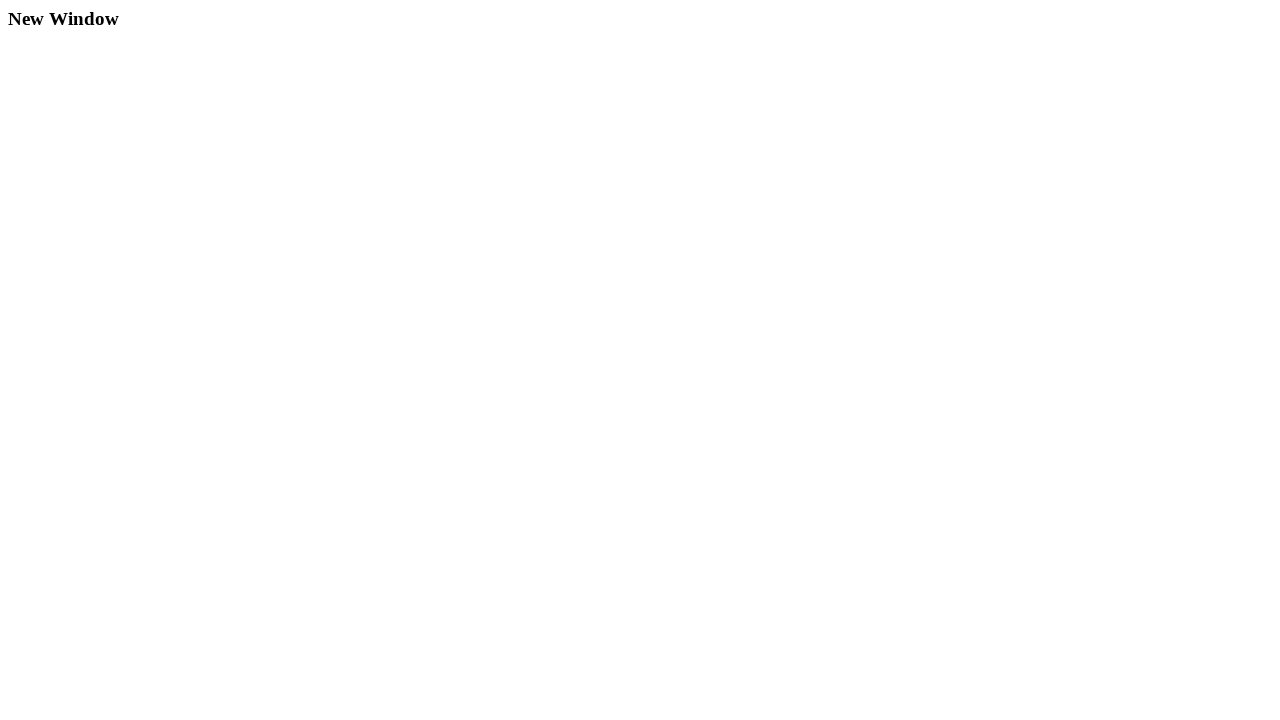

Switched focus back to original page
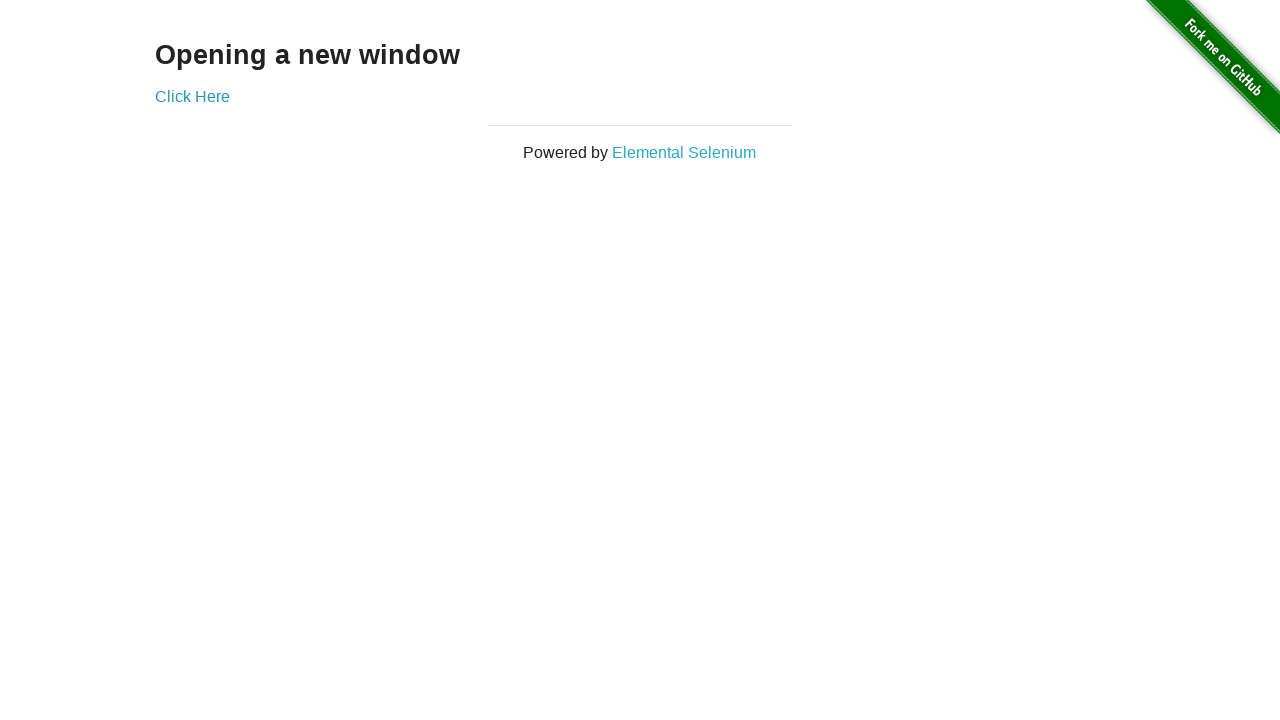

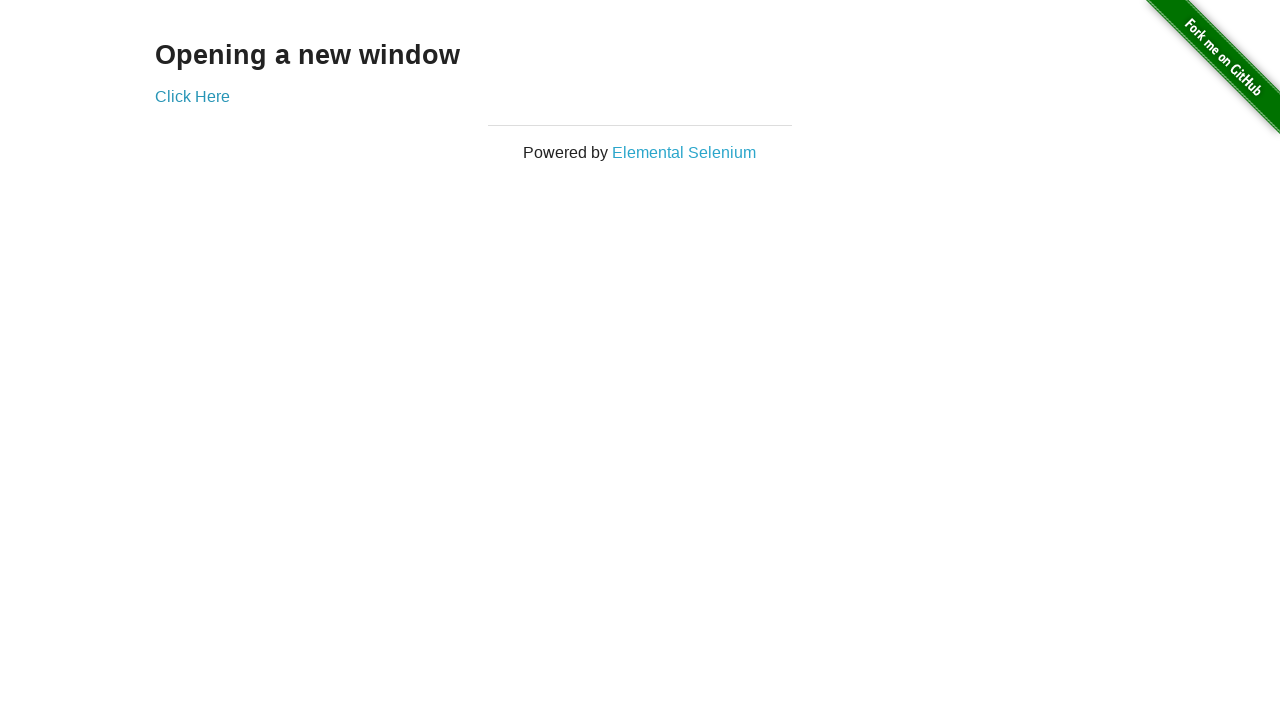